Tests hovering over multiple user avatars on the Hovers page

Starting URL: https://practice.cydeo.com/

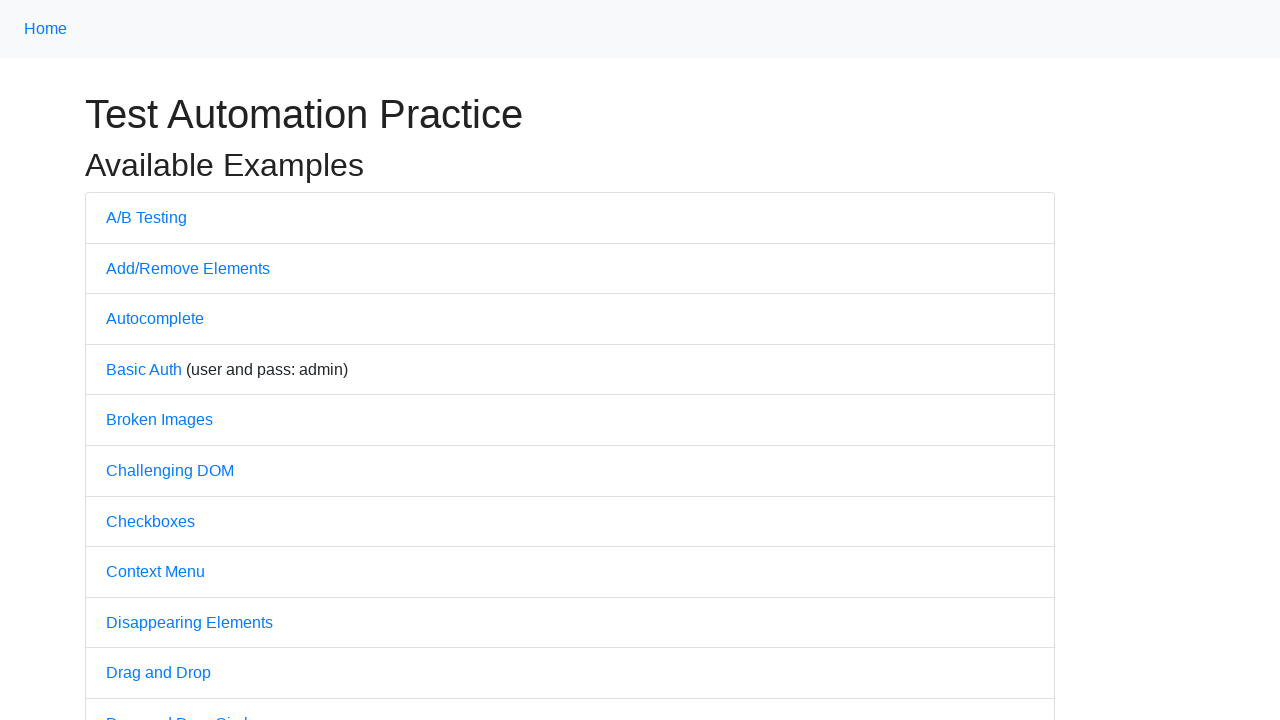

Clicked on Hovers link to navigate to hovers page at (132, 360) on text='Hovers'
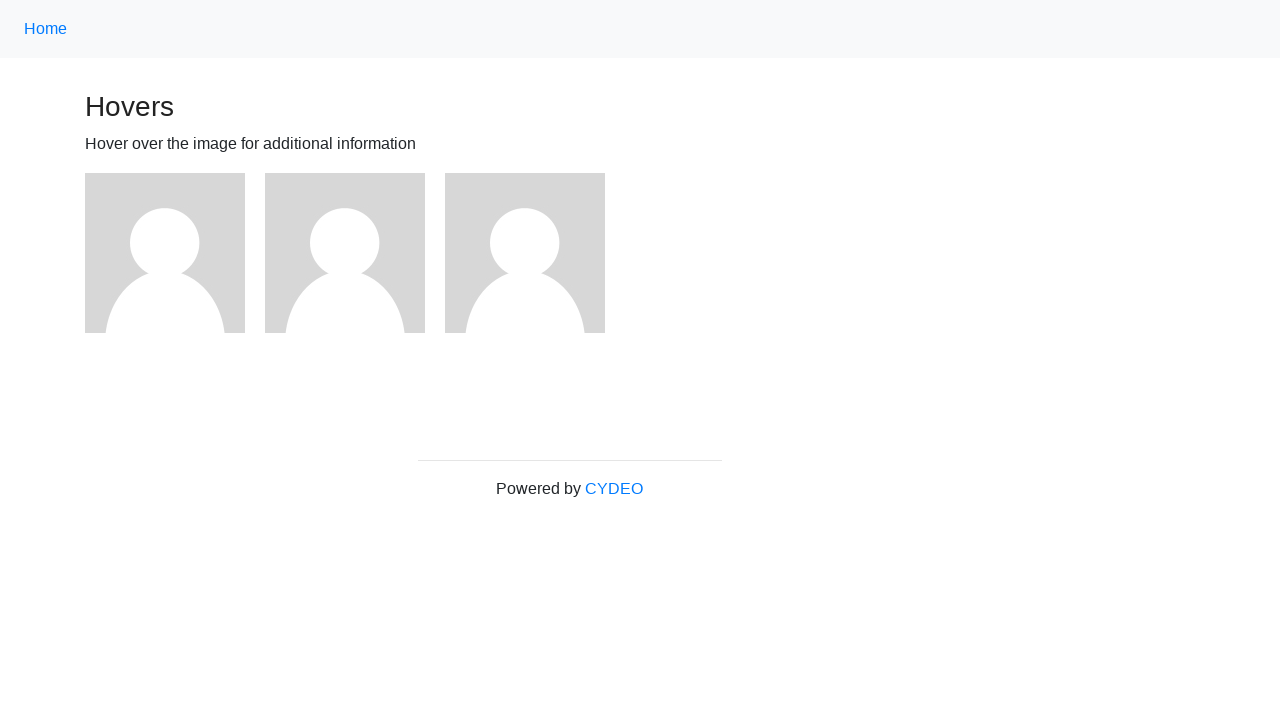

Waited for hovers page to load completely
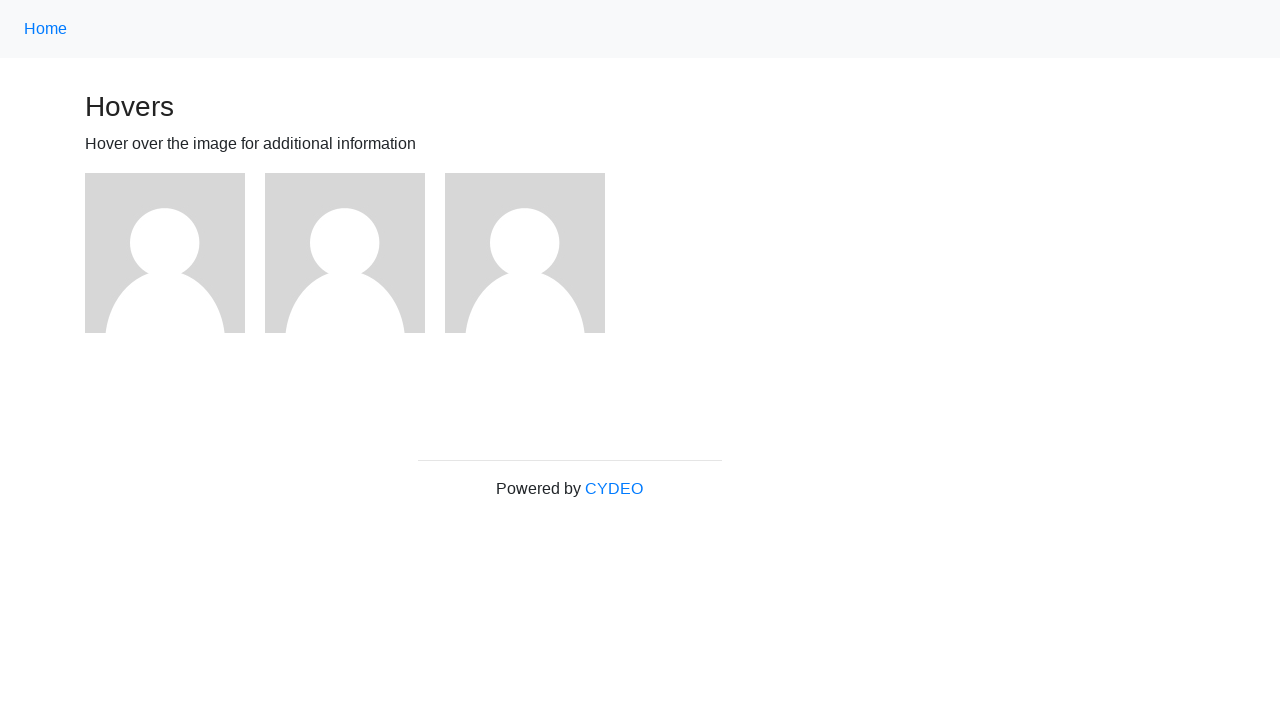

Located all user avatar elements on the page
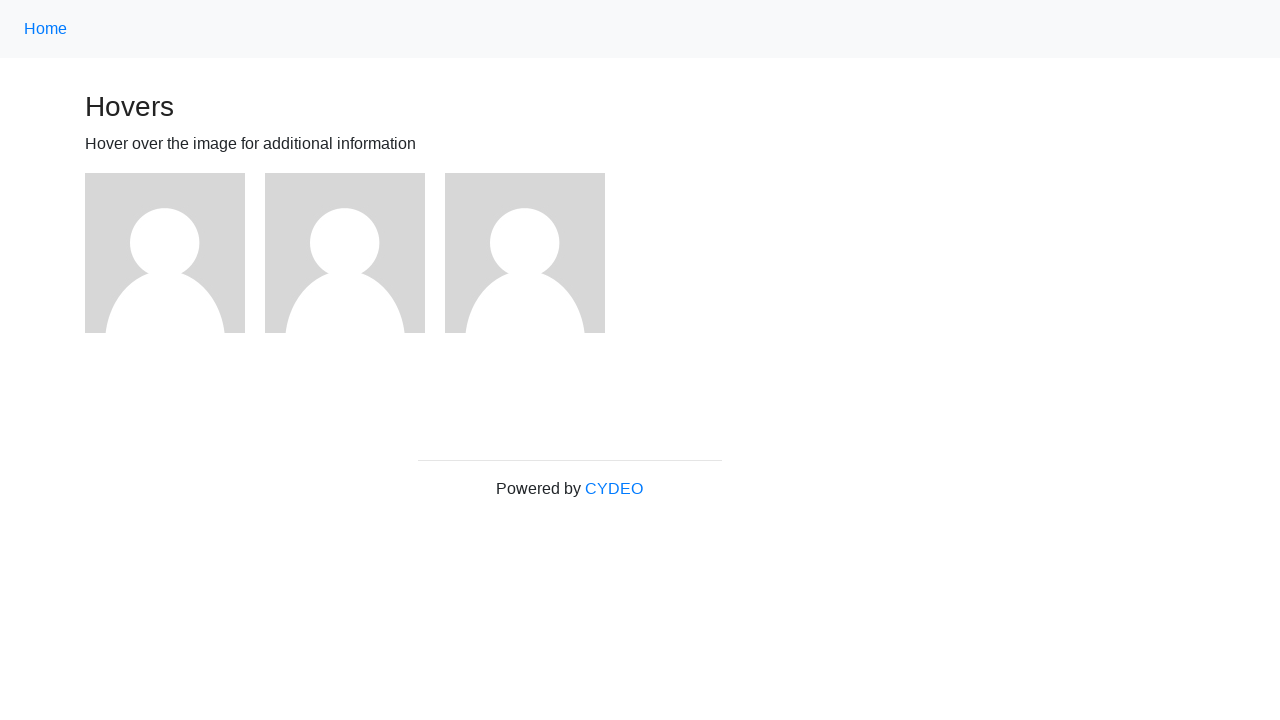

Hovered over avatar 1 of 3 at (165, 253) on xpath=//img[@src='/img/avatar-blank.jpg' and @alt='User Avatar'] >> nth=0
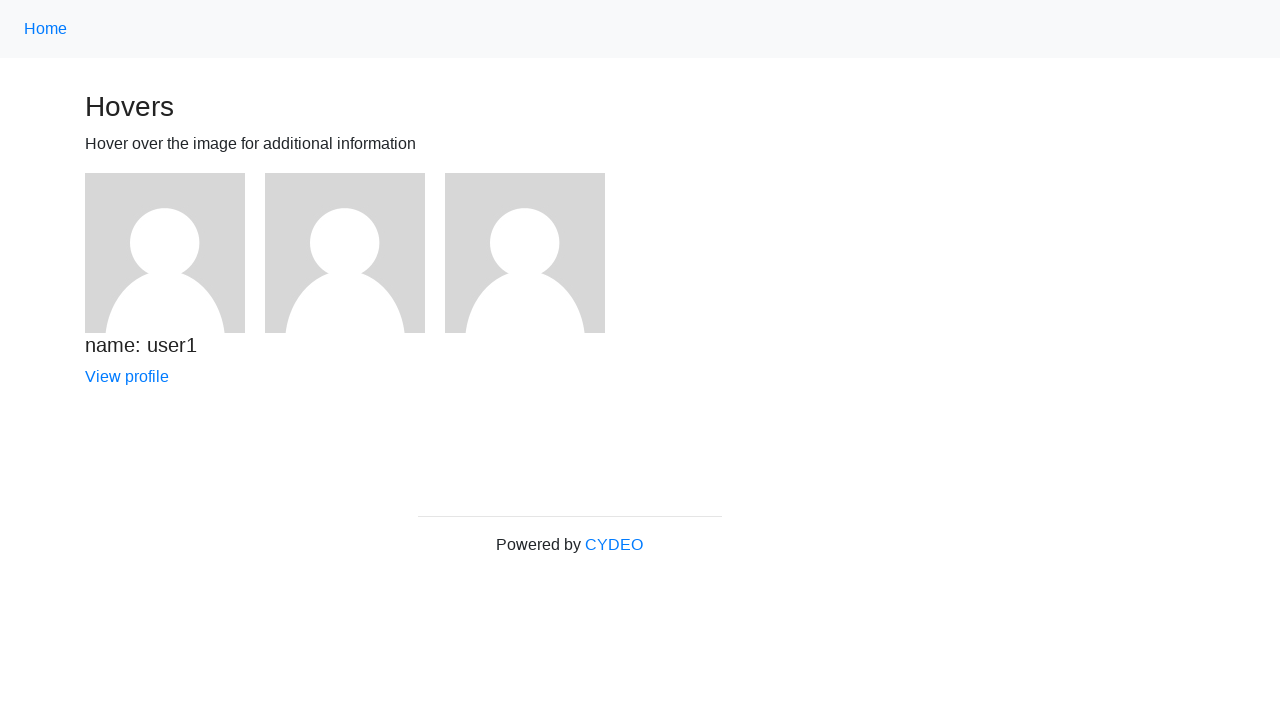

Hovered over avatar 2 of 3 at (345, 253) on xpath=//img[@src='/img/avatar-blank.jpg' and @alt='User Avatar'] >> nth=1
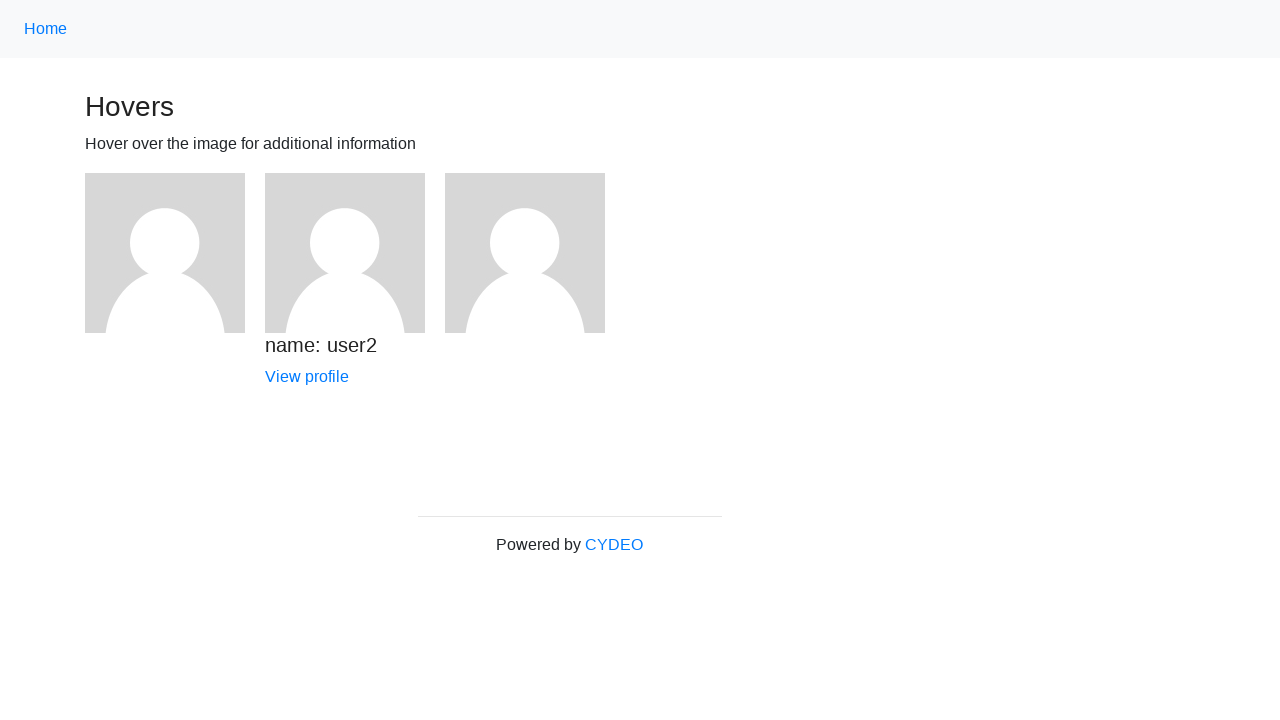

Hovered over avatar 3 of 3 at (525, 253) on xpath=//img[@src='/img/avatar-blank.jpg' and @alt='User Avatar'] >> nth=2
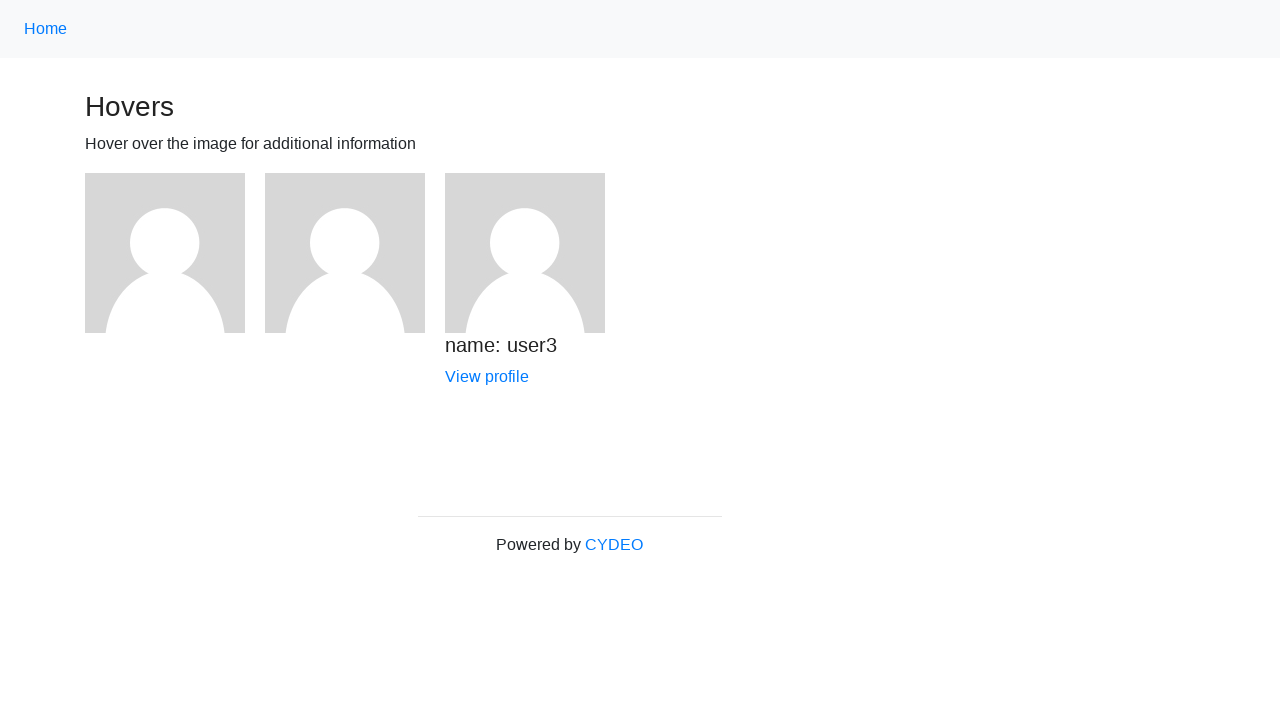

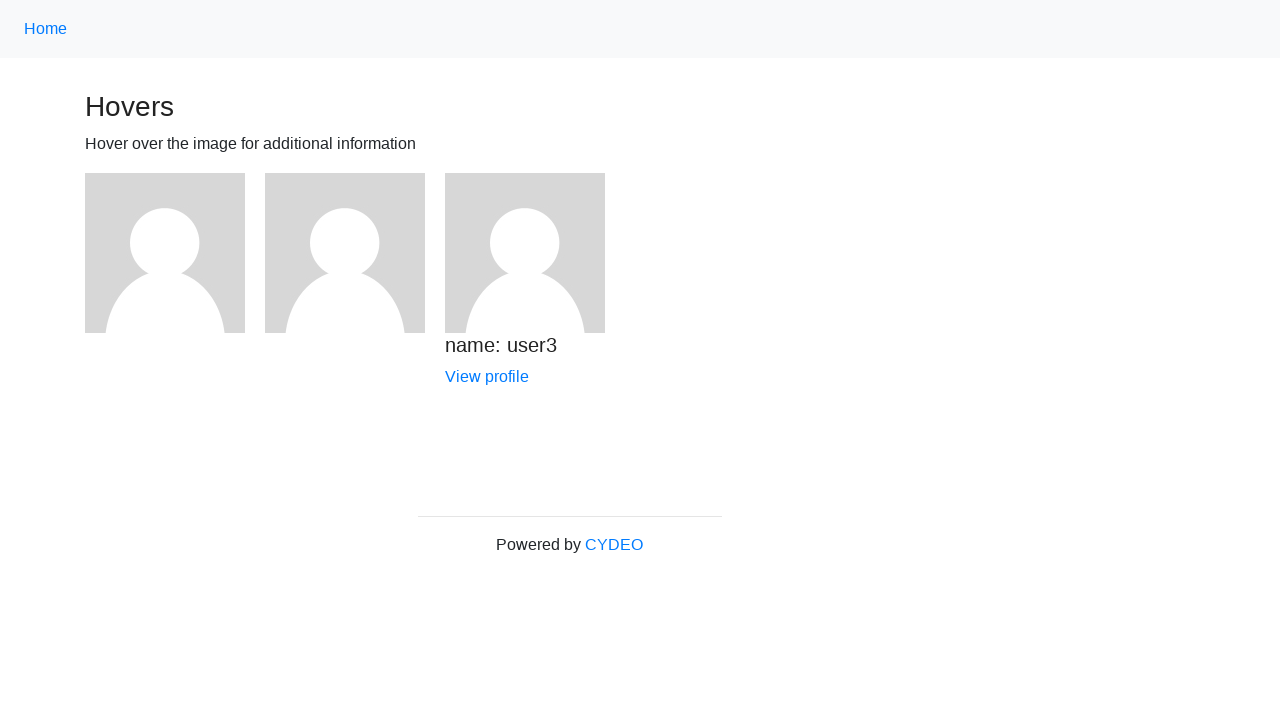